Tests that the currently applied filter link is highlighted with the "selected" class.

Starting URL: https://demo.playwright.dev/todomvc

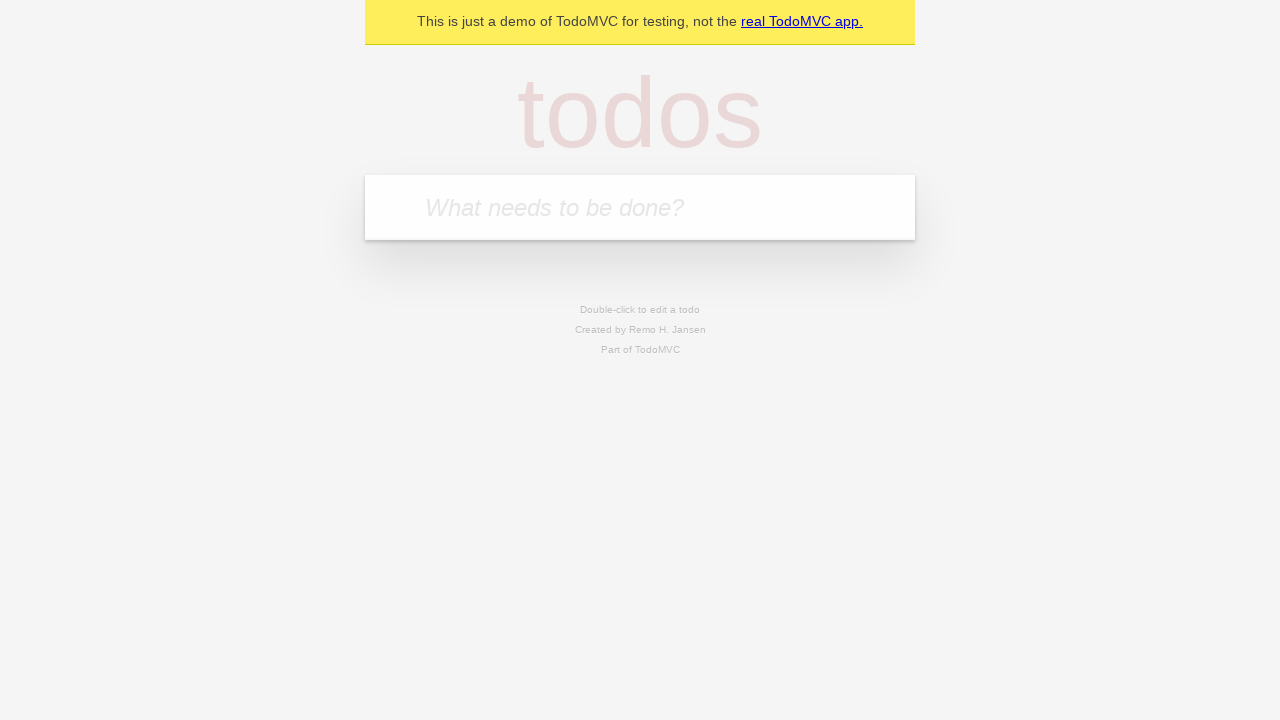

Located the 'What needs to be done?' input field
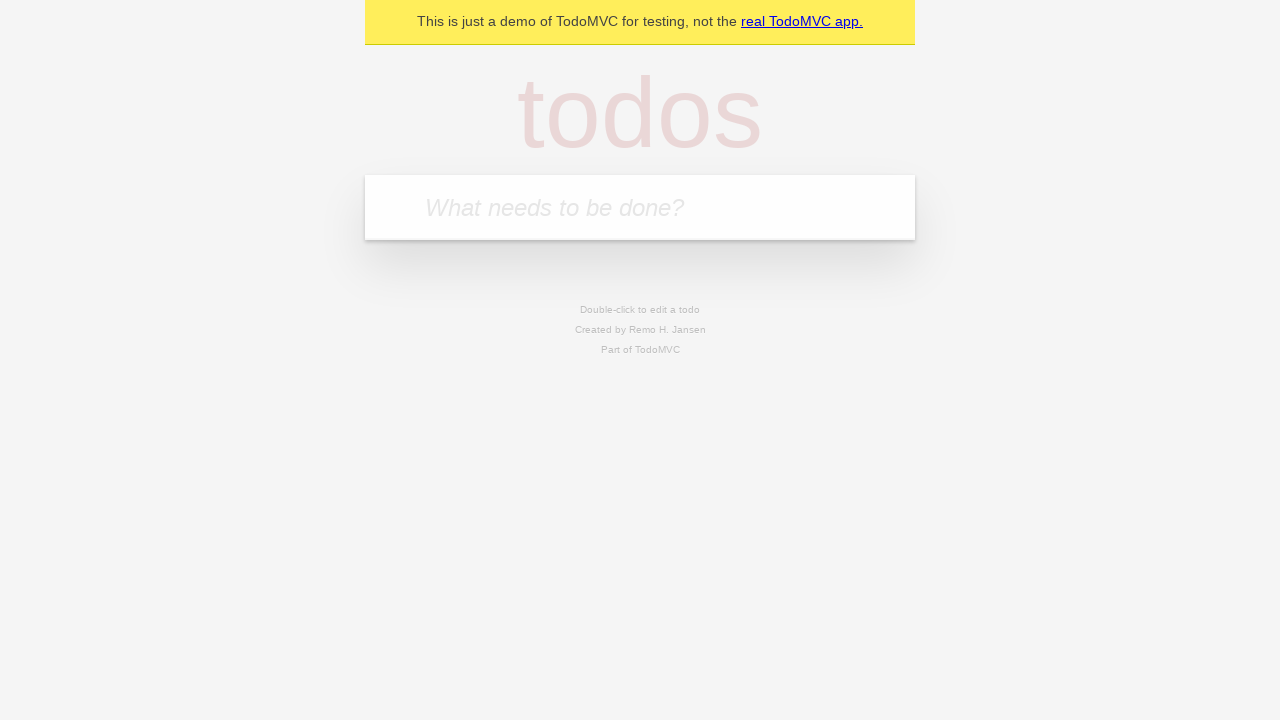

Filled first todo: 'buy some cheese' on internal:attr=[placeholder="What needs to be done?"i]
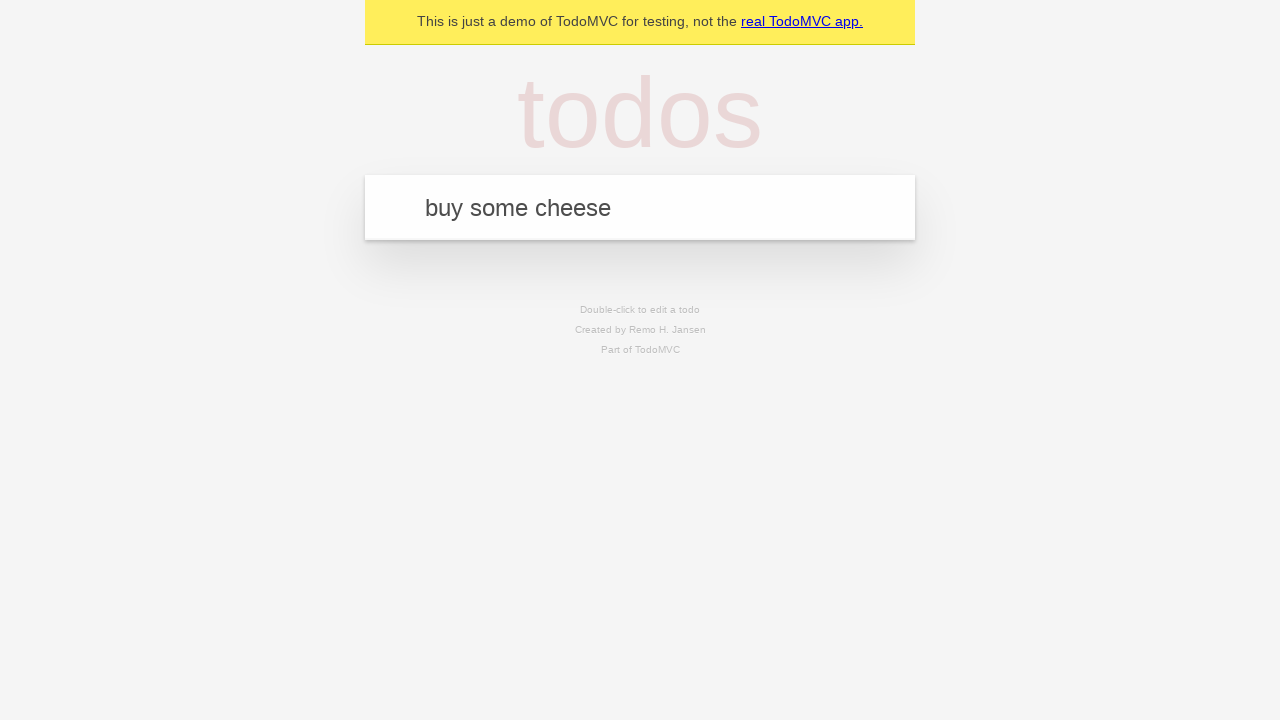

Pressed Enter to add first todo on internal:attr=[placeholder="What needs to be done?"i]
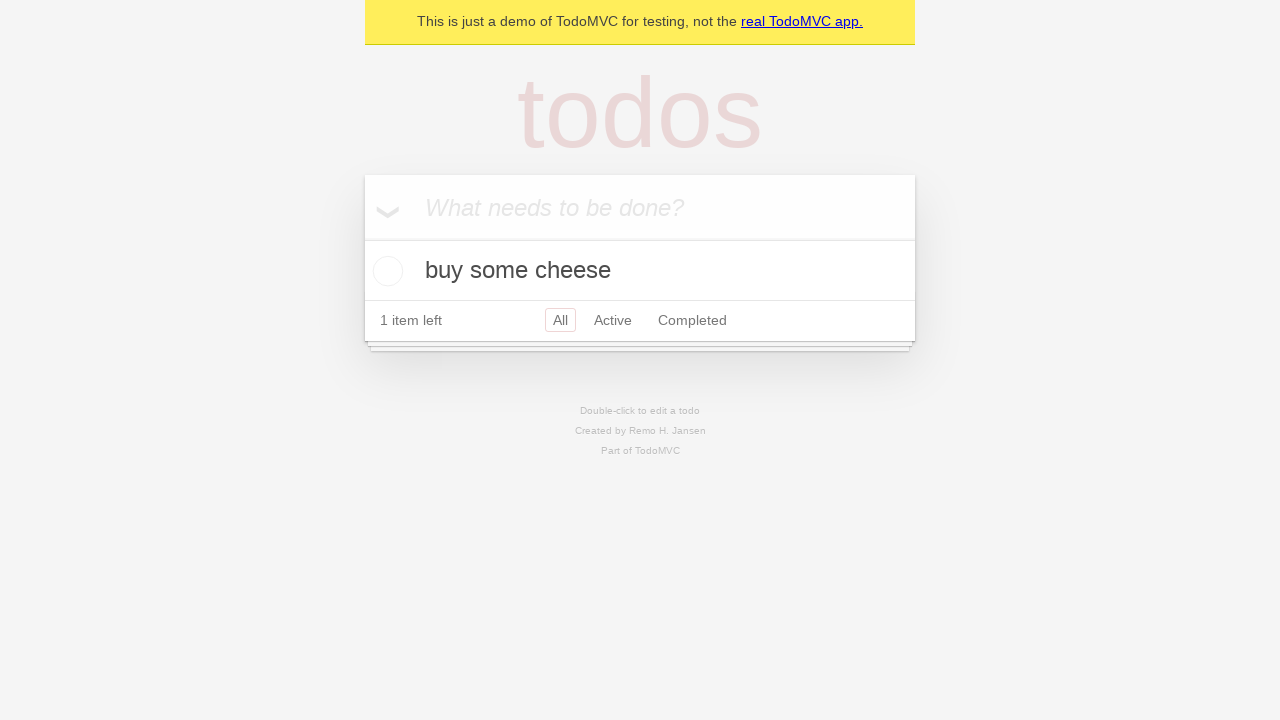

Filled second todo: 'feed the cat' on internal:attr=[placeholder="What needs to be done?"i]
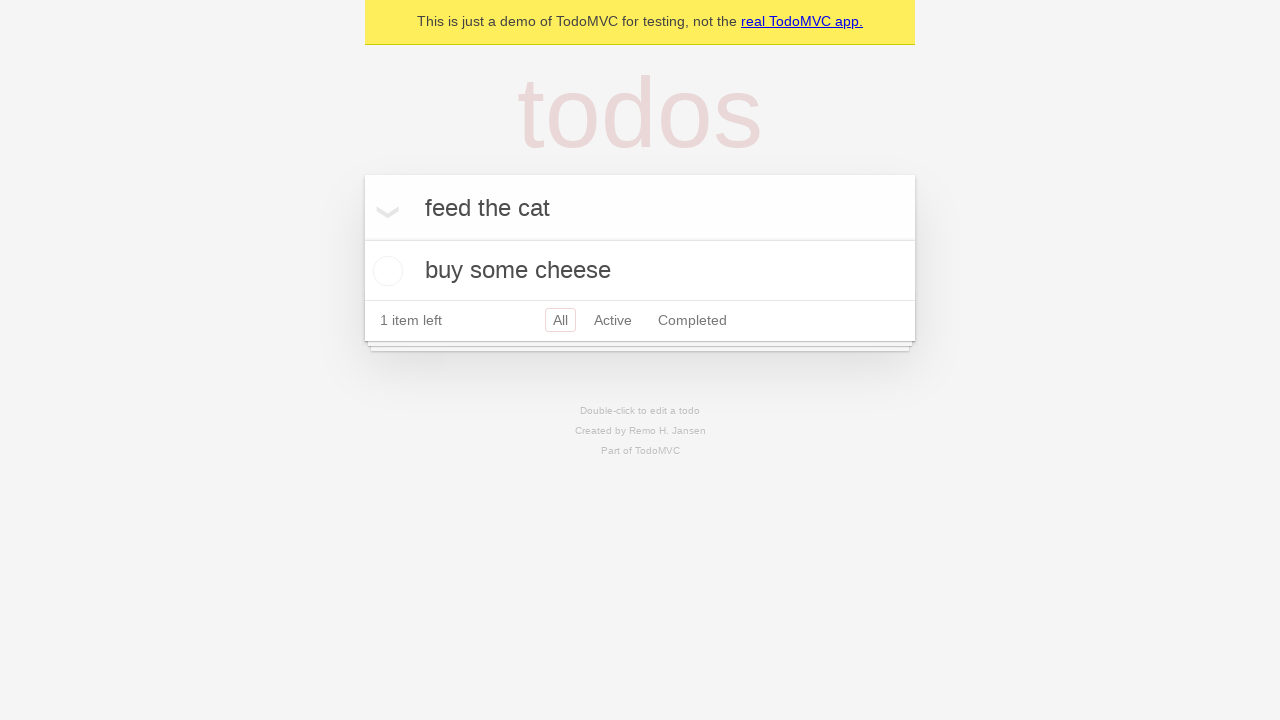

Pressed Enter to add second todo on internal:attr=[placeholder="What needs to be done?"i]
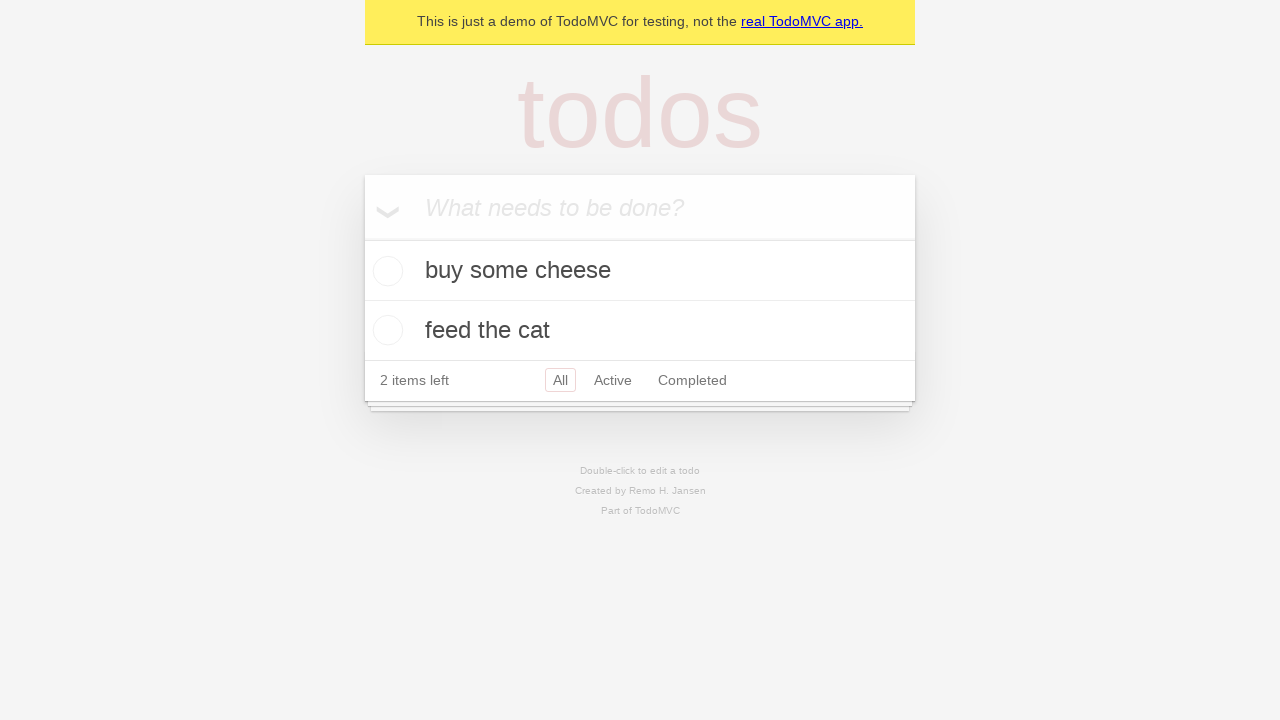

Filled third todo: 'book a doctors appointment' on internal:attr=[placeholder="What needs to be done?"i]
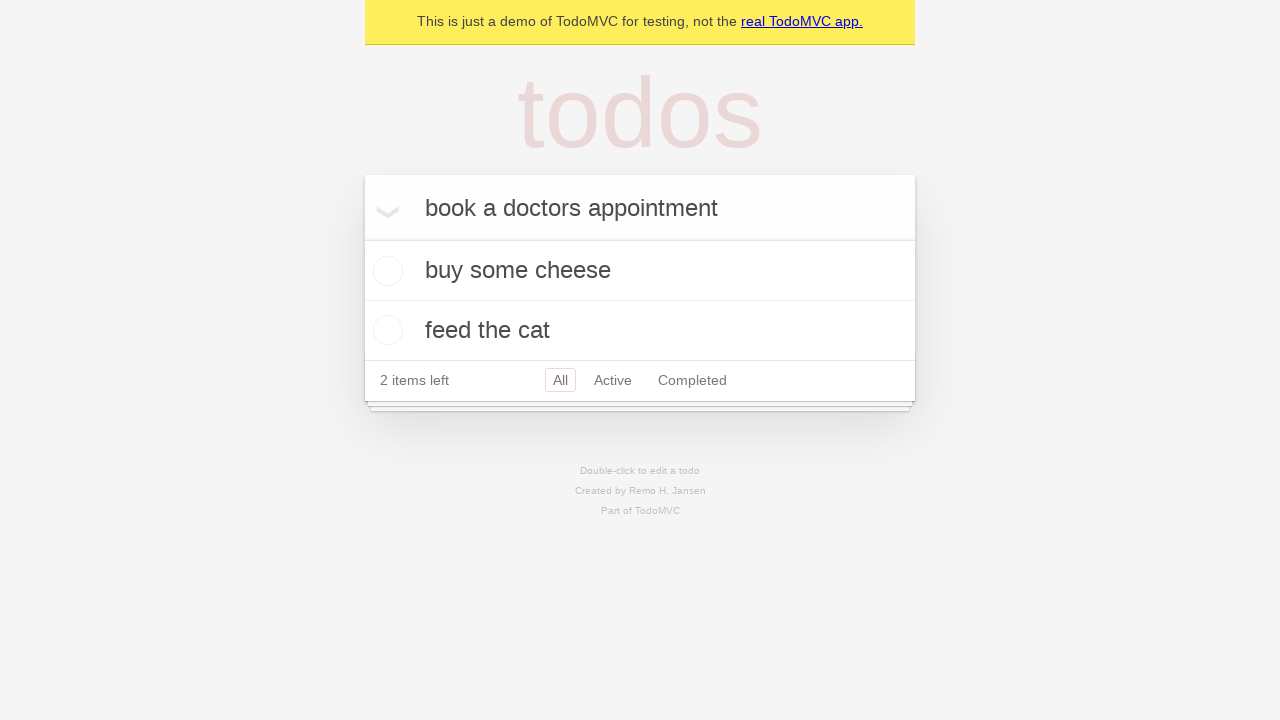

Pressed Enter to add third todo on internal:attr=[placeholder="What needs to be done?"i]
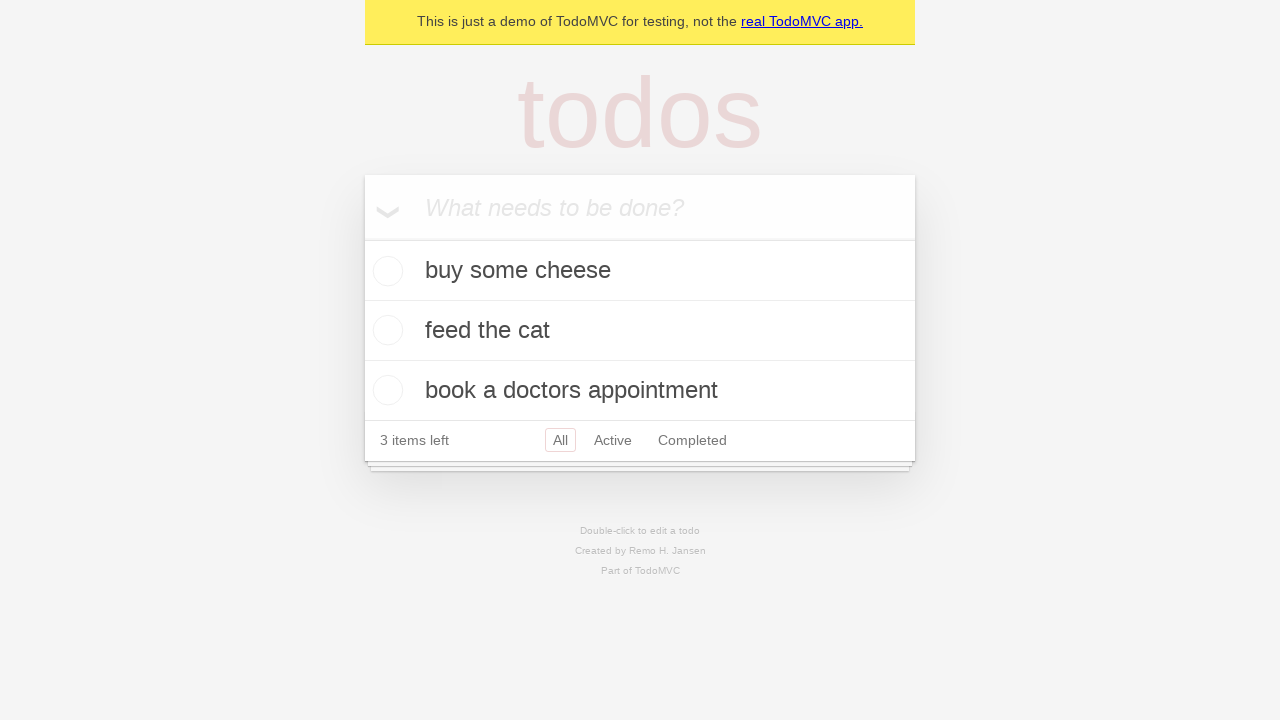

Clicked Active filter link at (613, 440) on internal:role=link[name="Active"i]
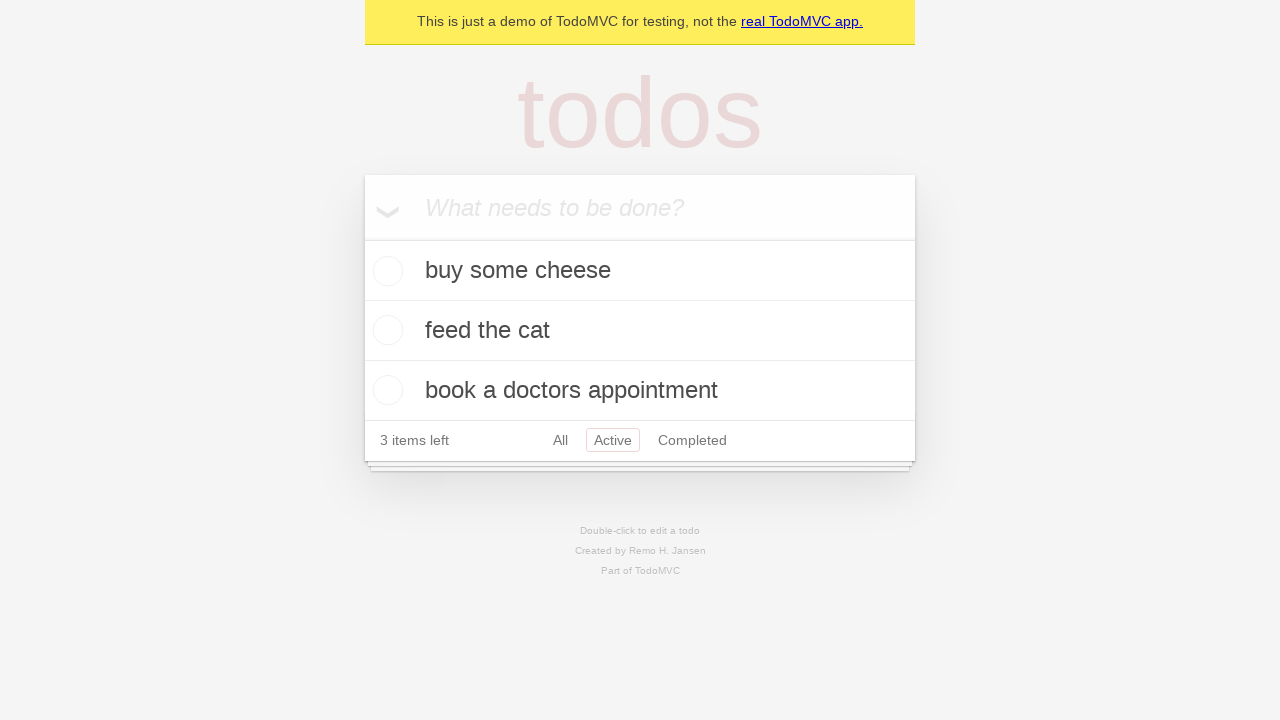

Clicked Completed filter link to verify it gets highlighted with 'selected' class at (692, 440) on internal:role=link[name="Completed"i]
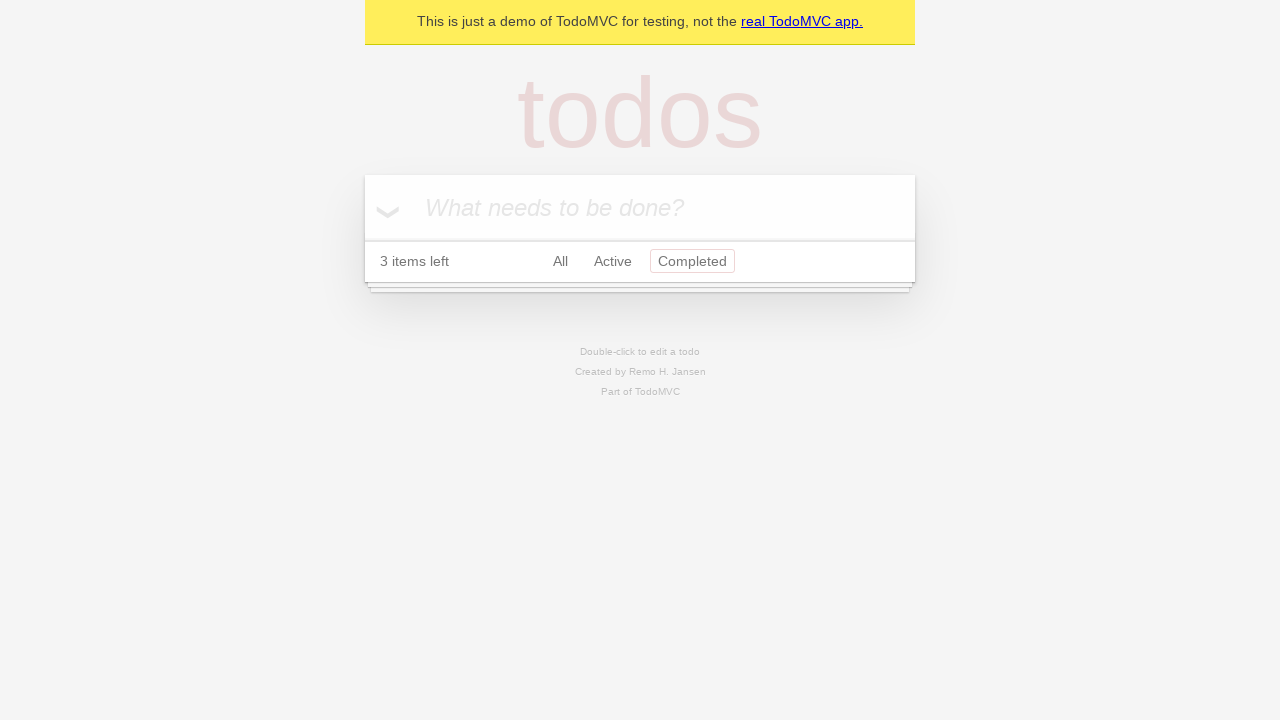

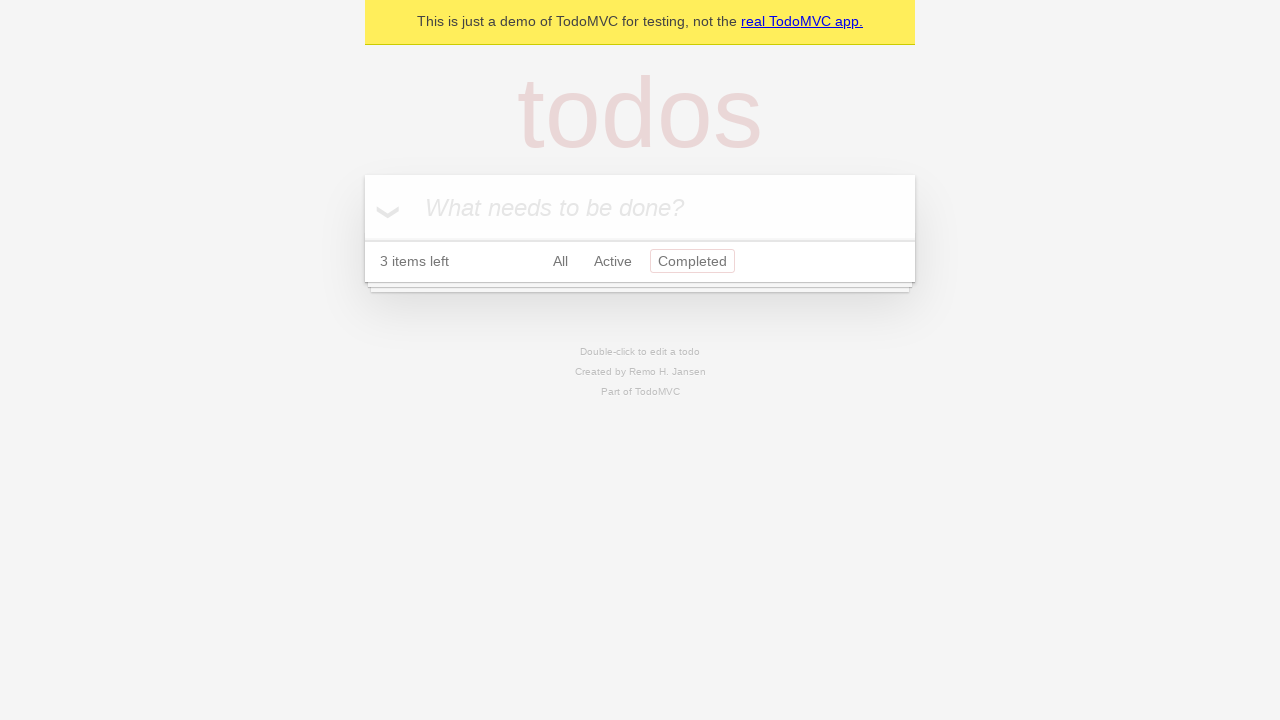